Tests the add/remove elements functionality by clicking the "Add Element" button five times and verifying that five delete buttons are created

Starting URL: http://the-internet.herokuapp.com/add_remove_elements/

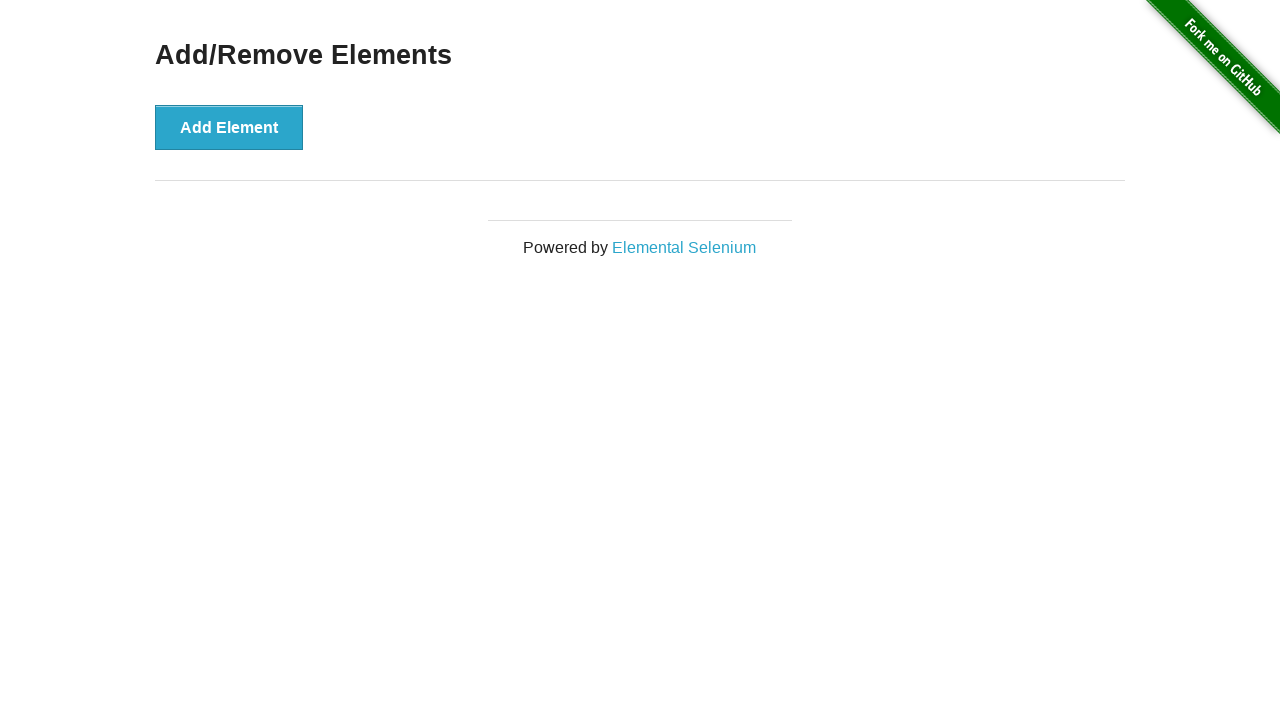

Add Element button is visible and ready
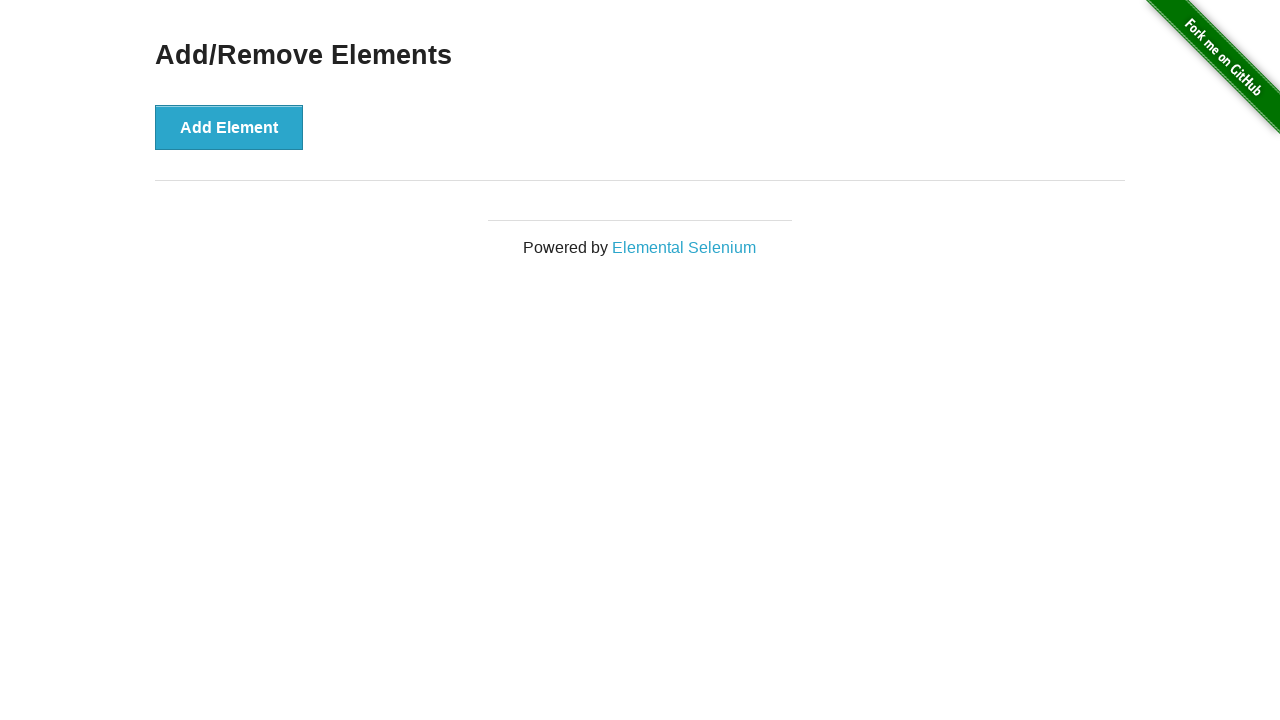

Clicked Add Element button at (229, 127) on xpath=//button[@onclick='addElement()']
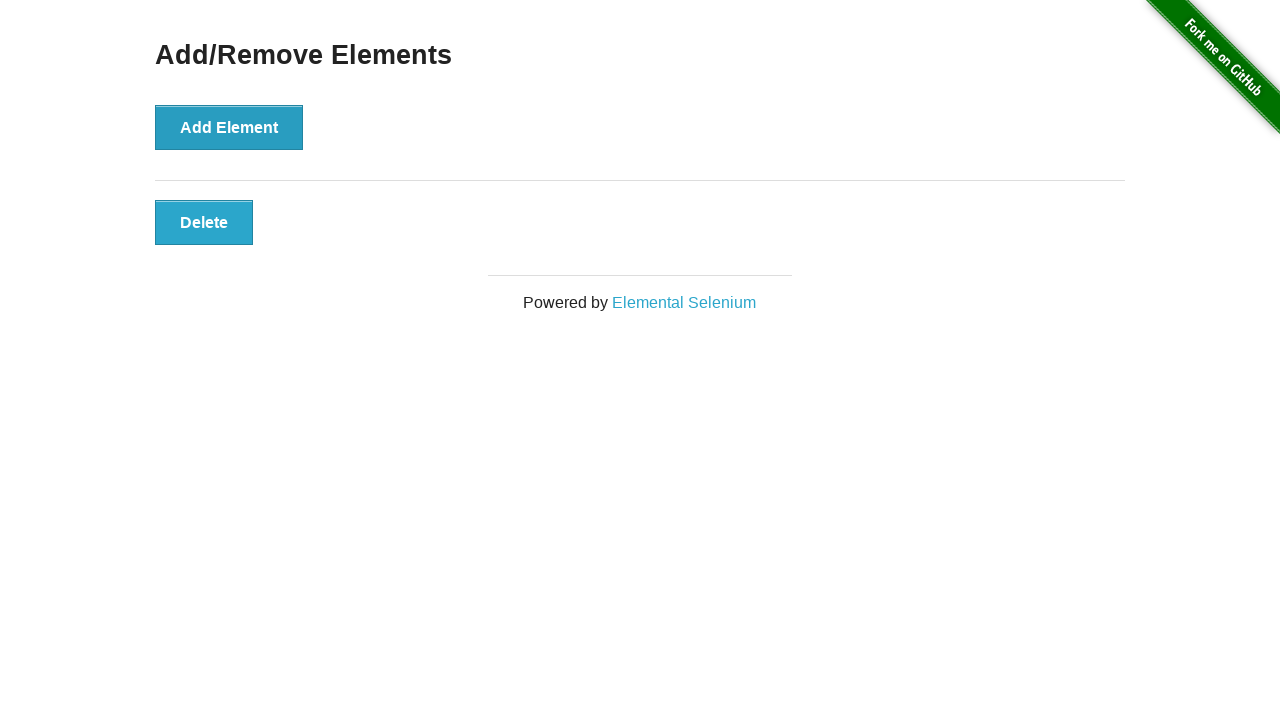

Clicked Add Element button at (229, 127) on xpath=//button[@onclick='addElement()']
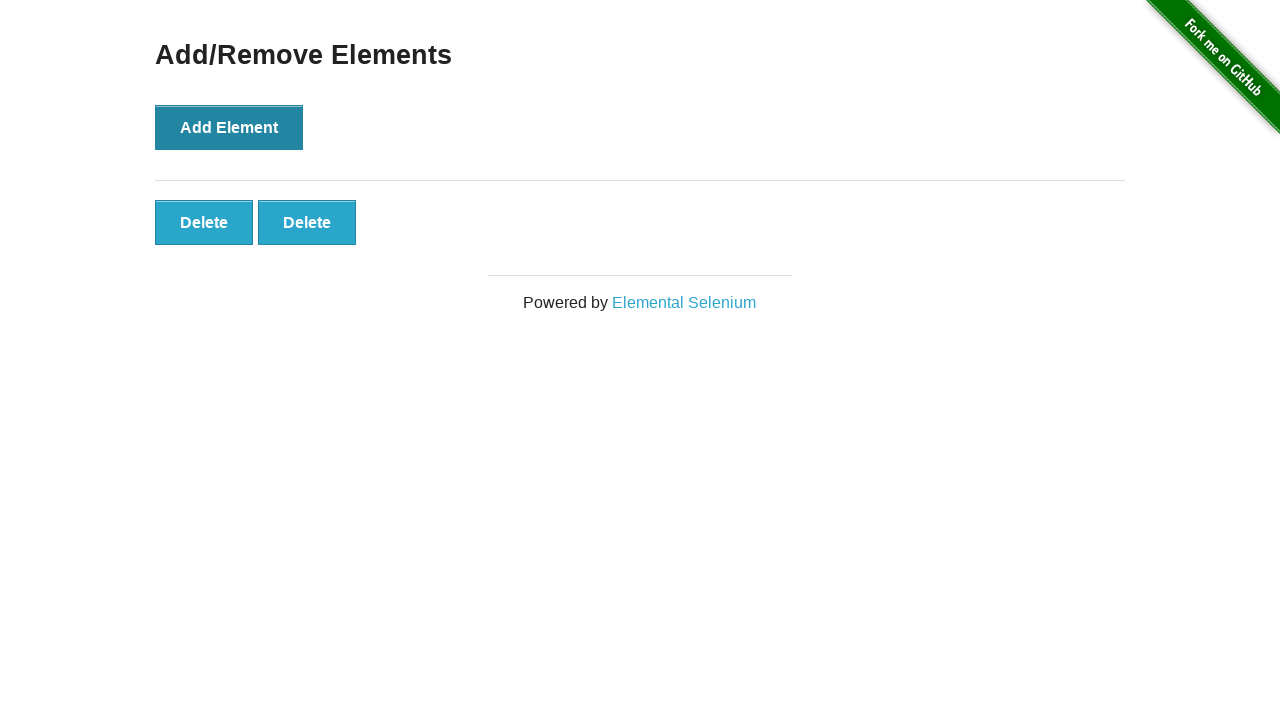

Clicked Add Element button at (229, 127) on xpath=//button[@onclick='addElement()']
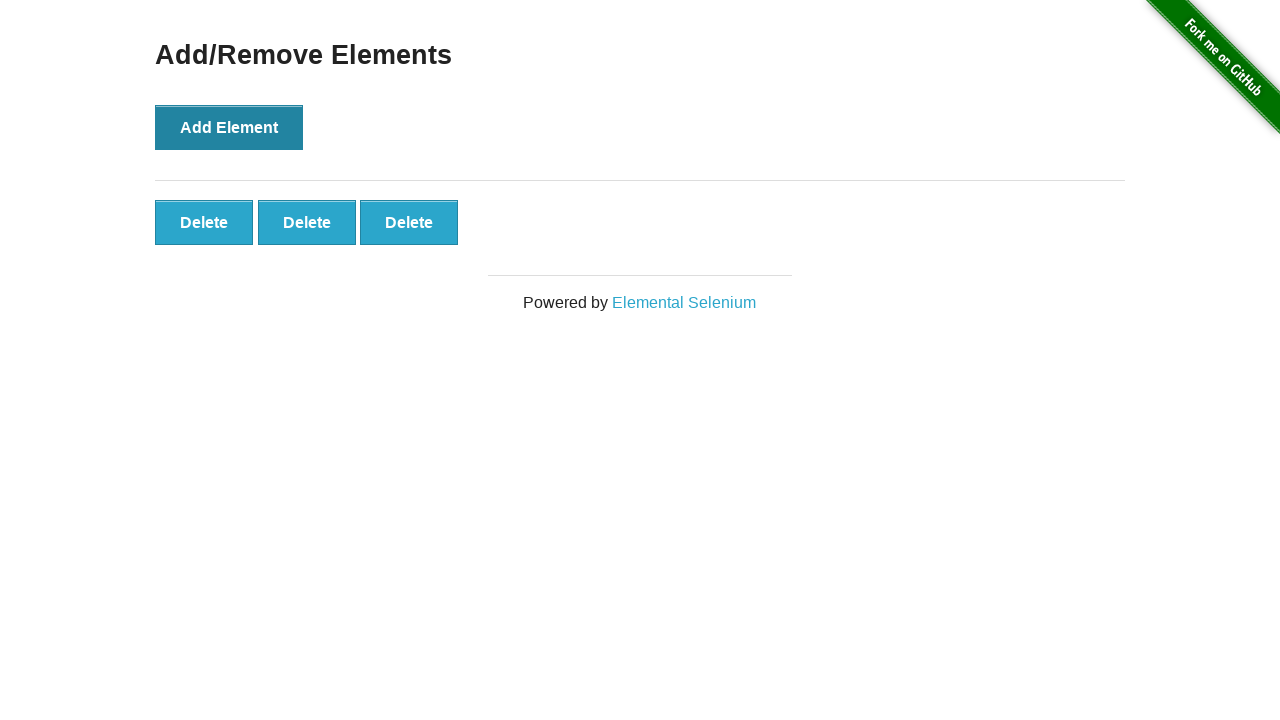

Clicked Add Element button at (229, 127) on xpath=//button[@onclick='addElement()']
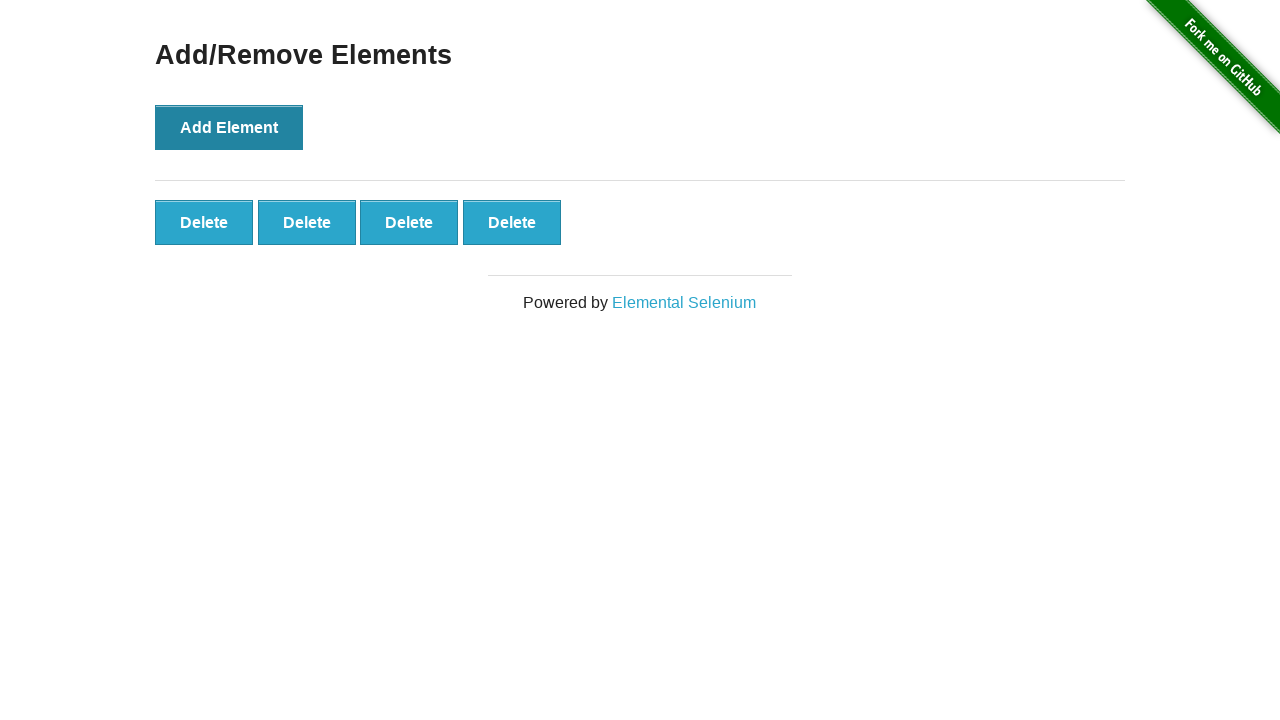

Clicked Add Element button at (229, 127) on xpath=//button[@onclick='addElement()']
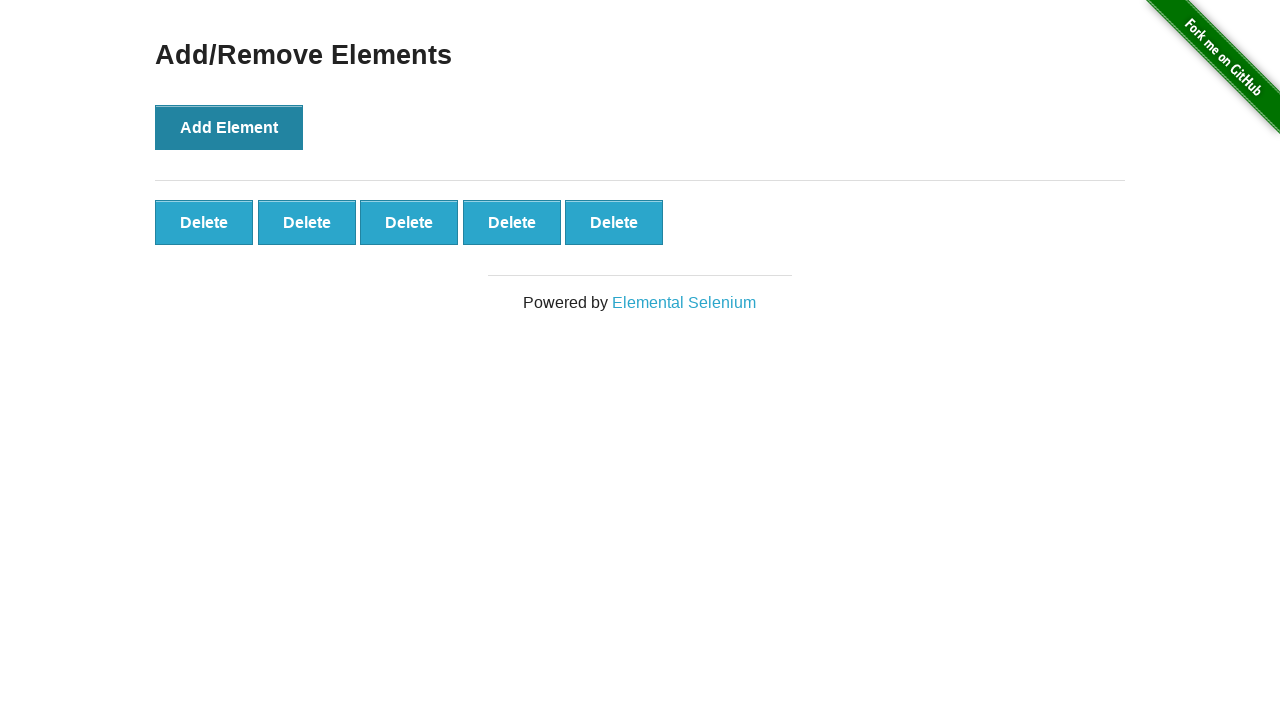

Delete buttons appeared on page
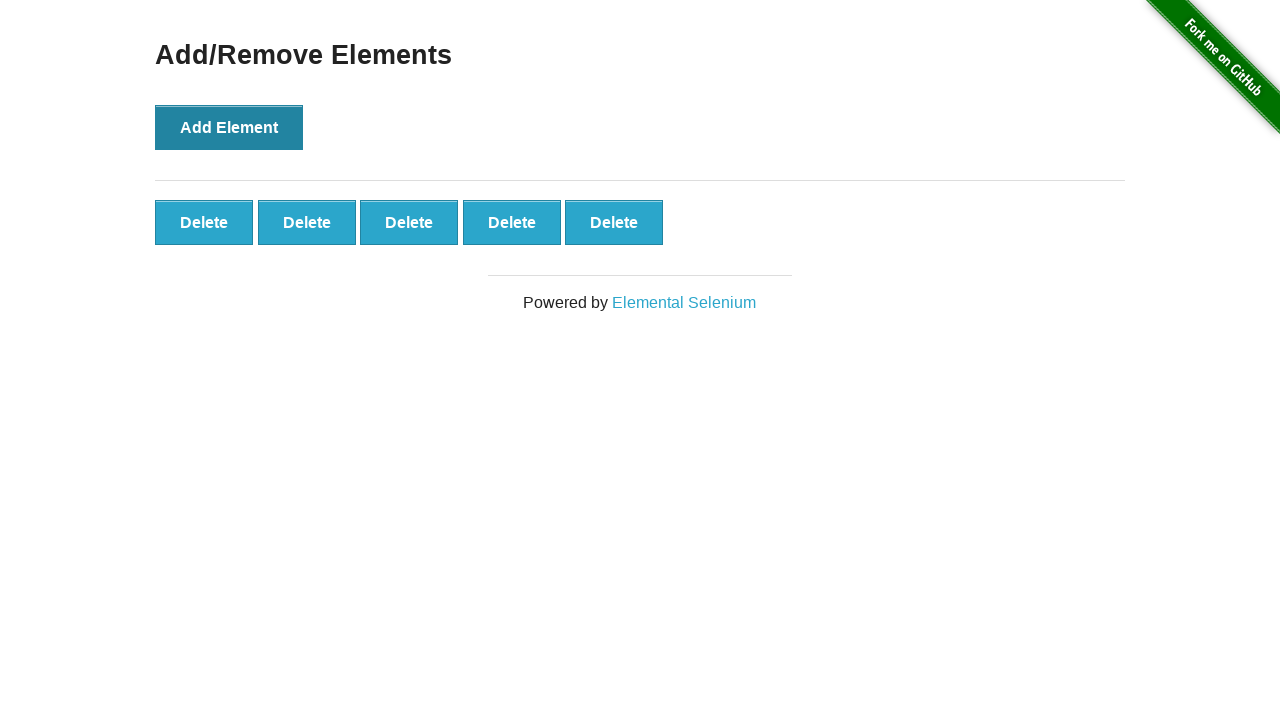

All five delete buttons are visible and ready
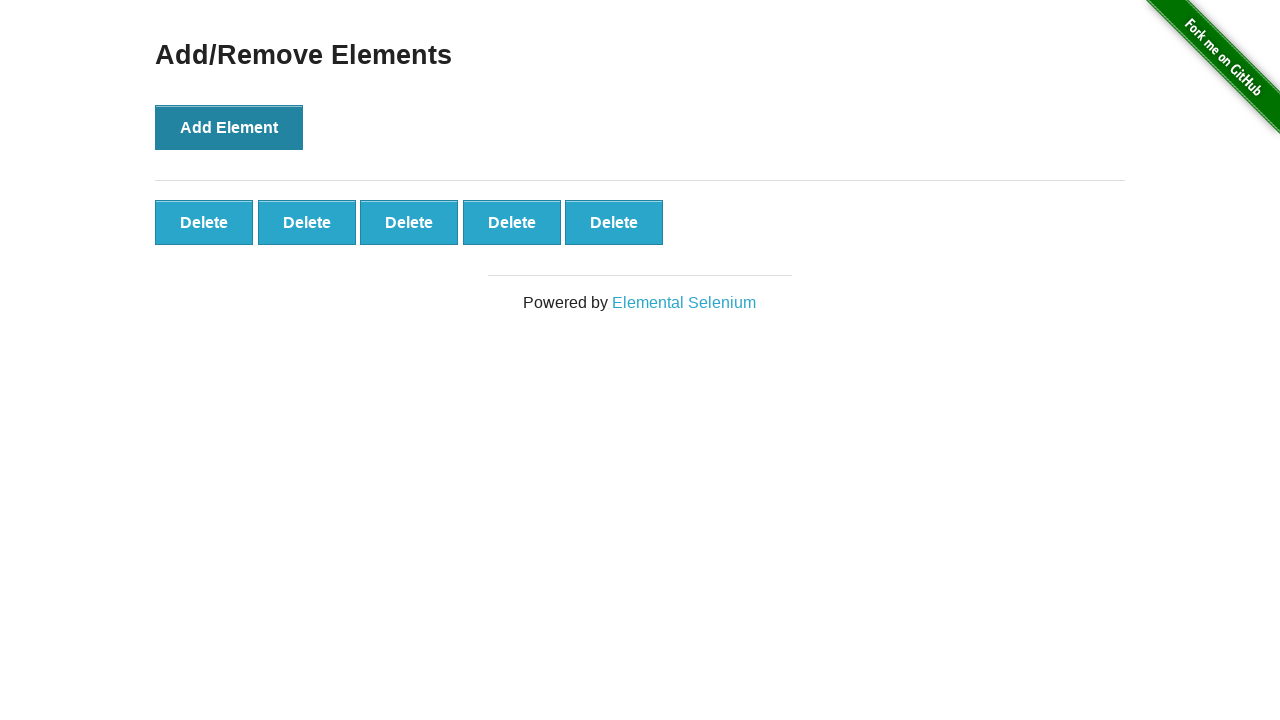

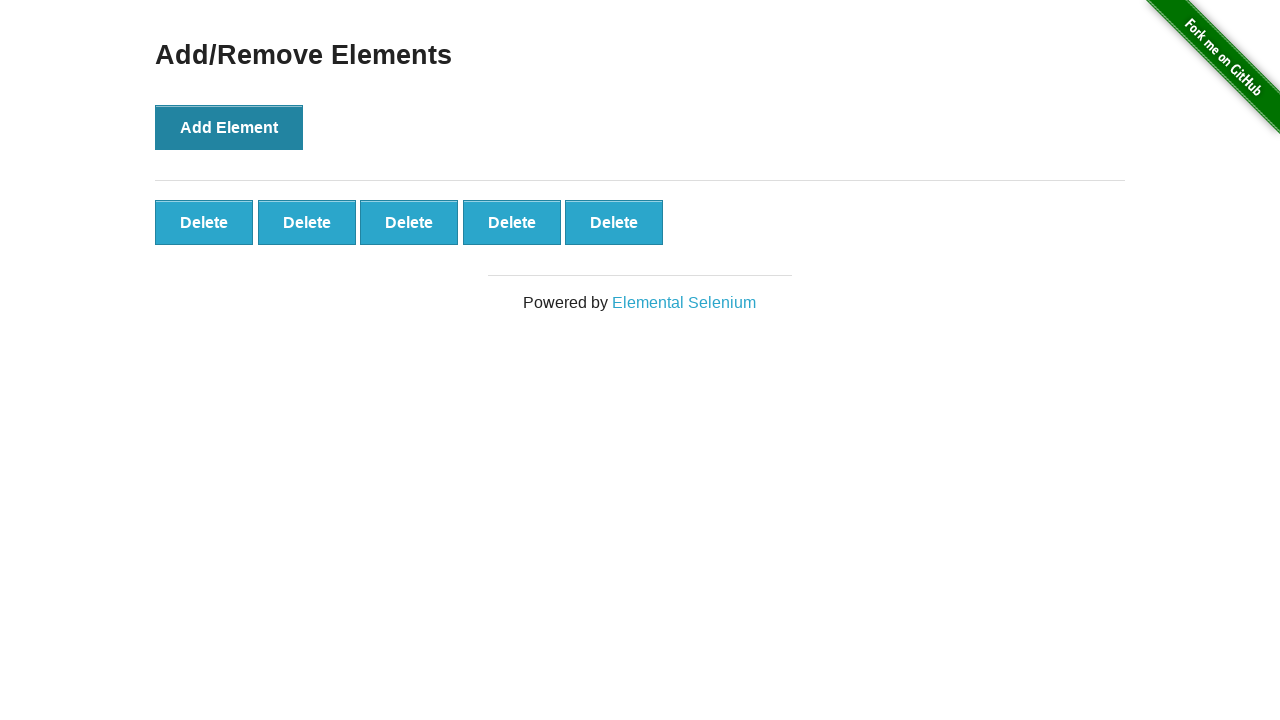